Tests clicking the Best Sellers navigation link on the homepage

Starting URL: https://timecenter.vercel.app/

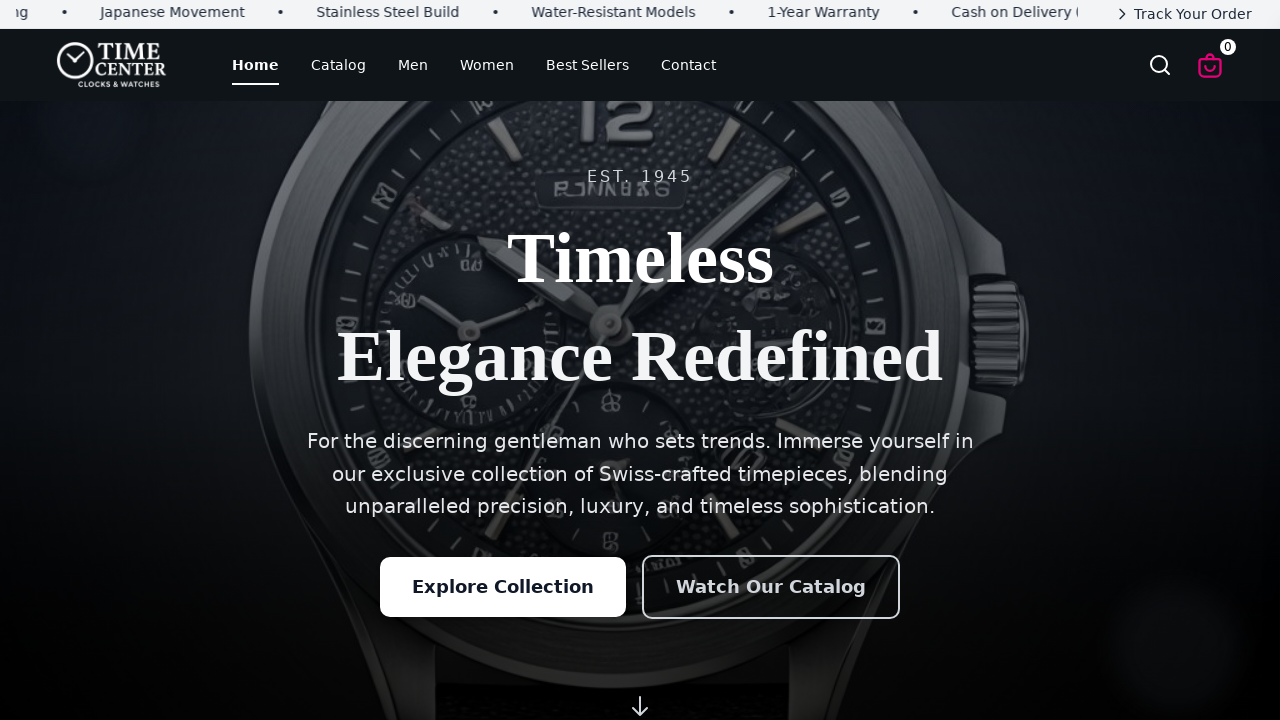

Clicked Best Sellers navigation link at (588, 65) on text=Best Sellers
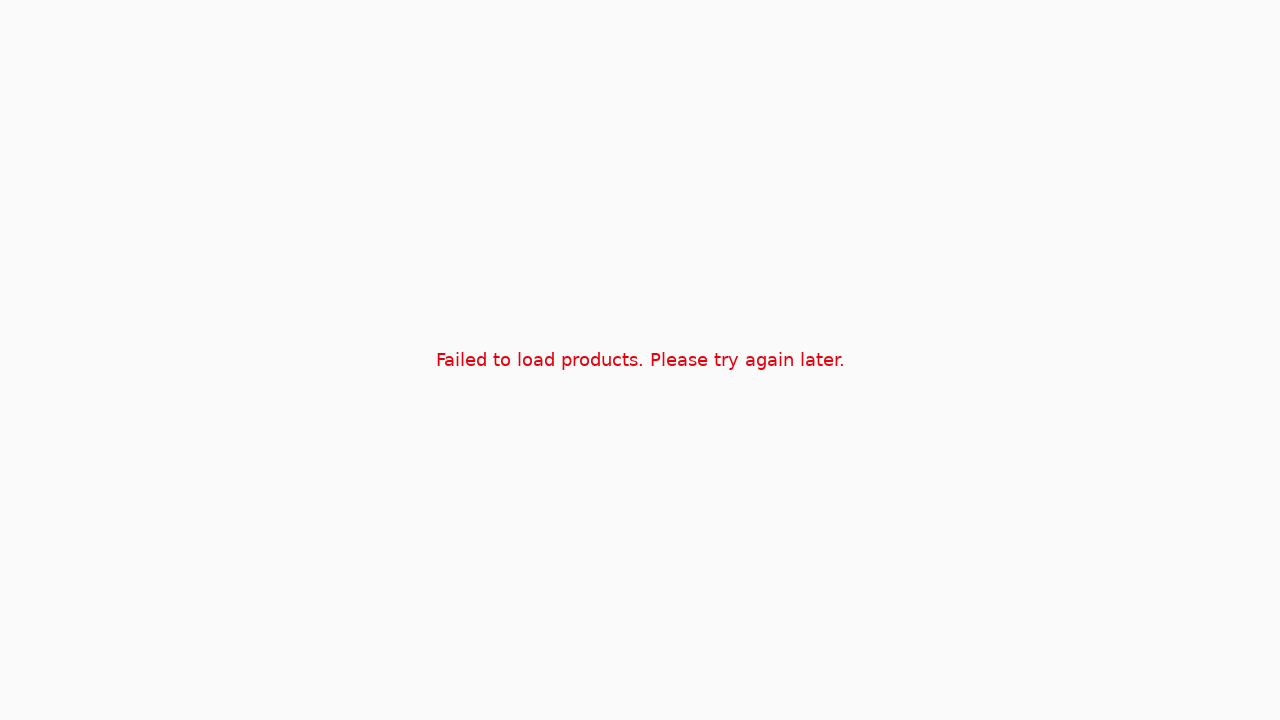

Best Sellers page loaded and network idle
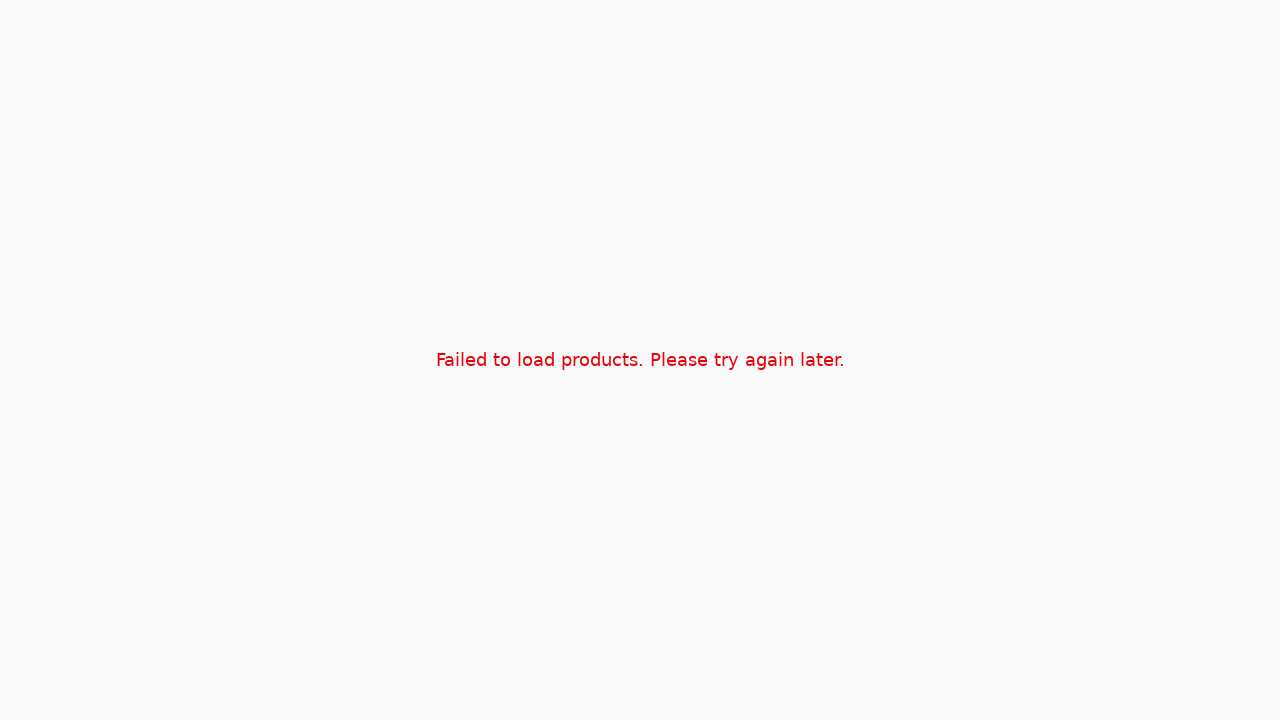

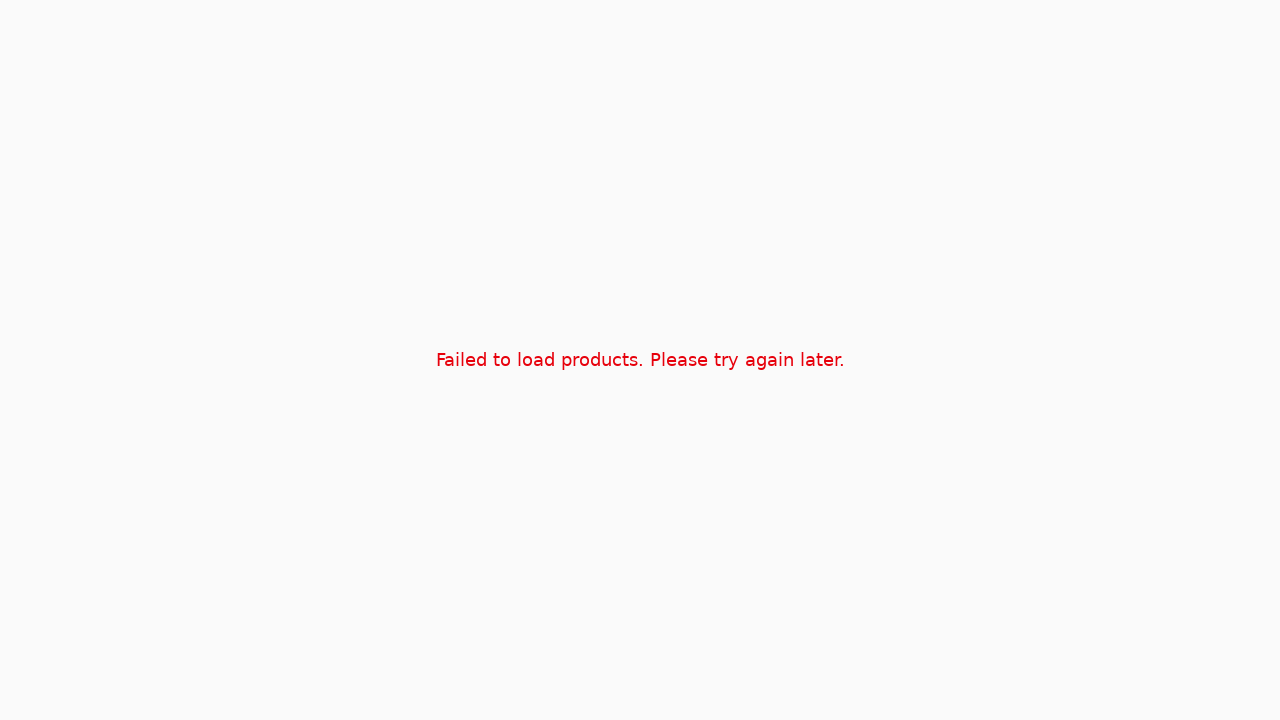